Tests radio button handling by clicking on the "Hockey" radio button and verifying it becomes selected

Starting URL: https://practice.cydeo.com/radio_buttons

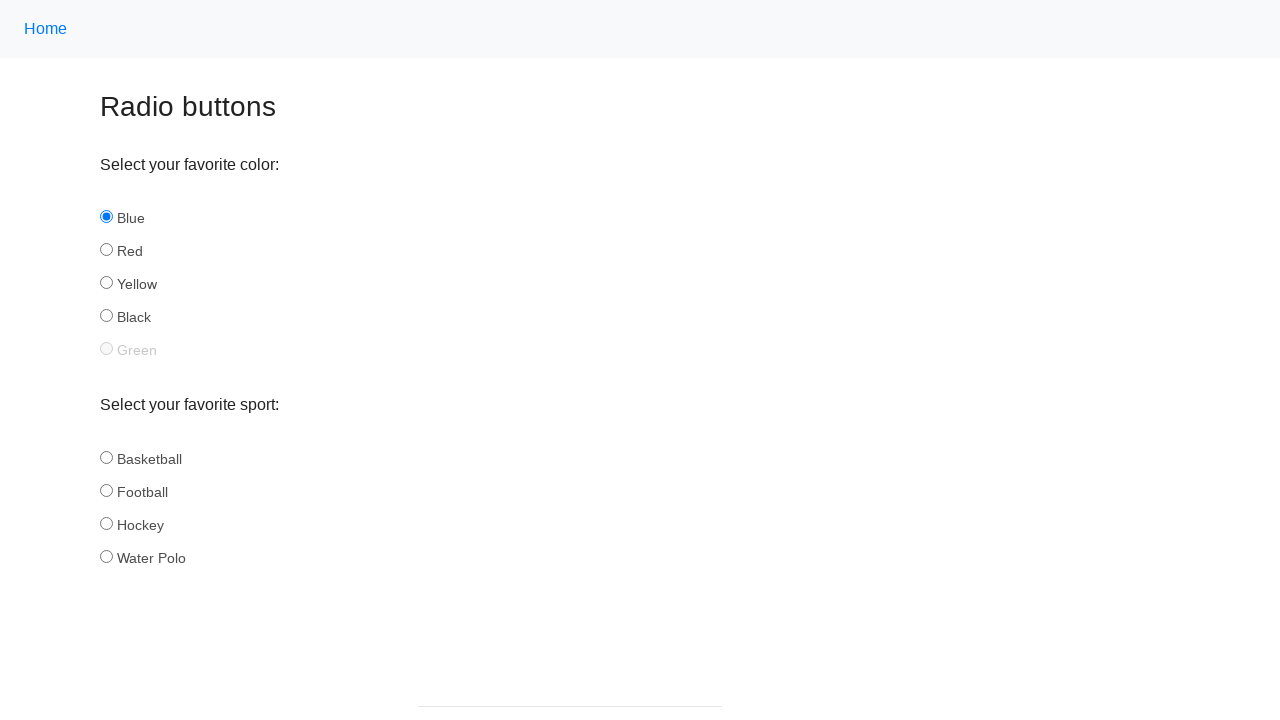

Navigated to radio buttons practice page
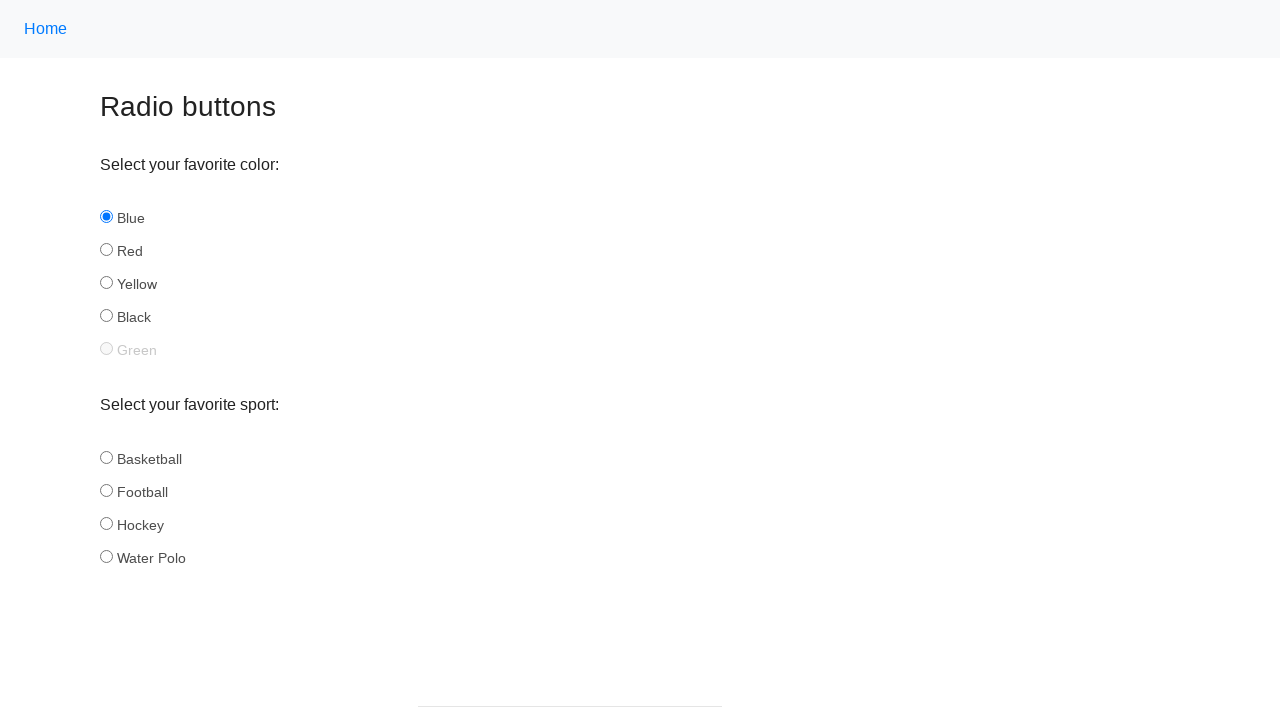

Clicked on the Hockey radio button at (106, 523) on input#hockey
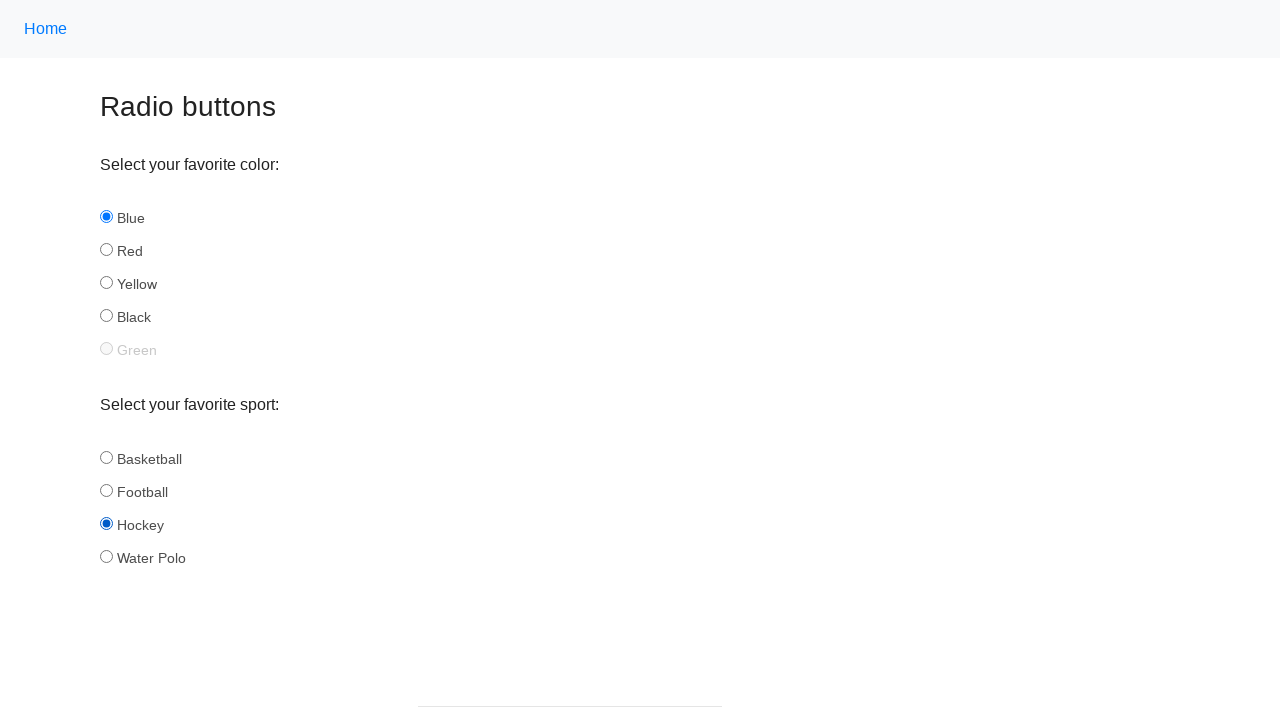

Verified that Hockey radio button is selected
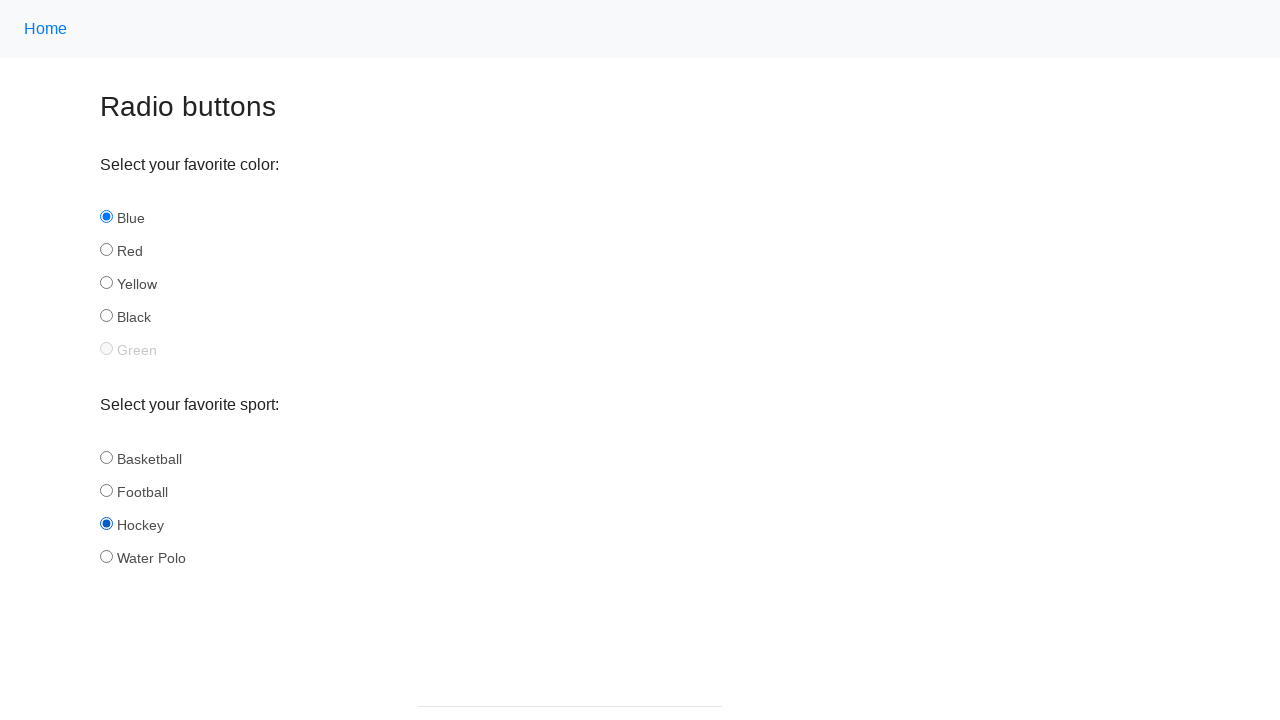

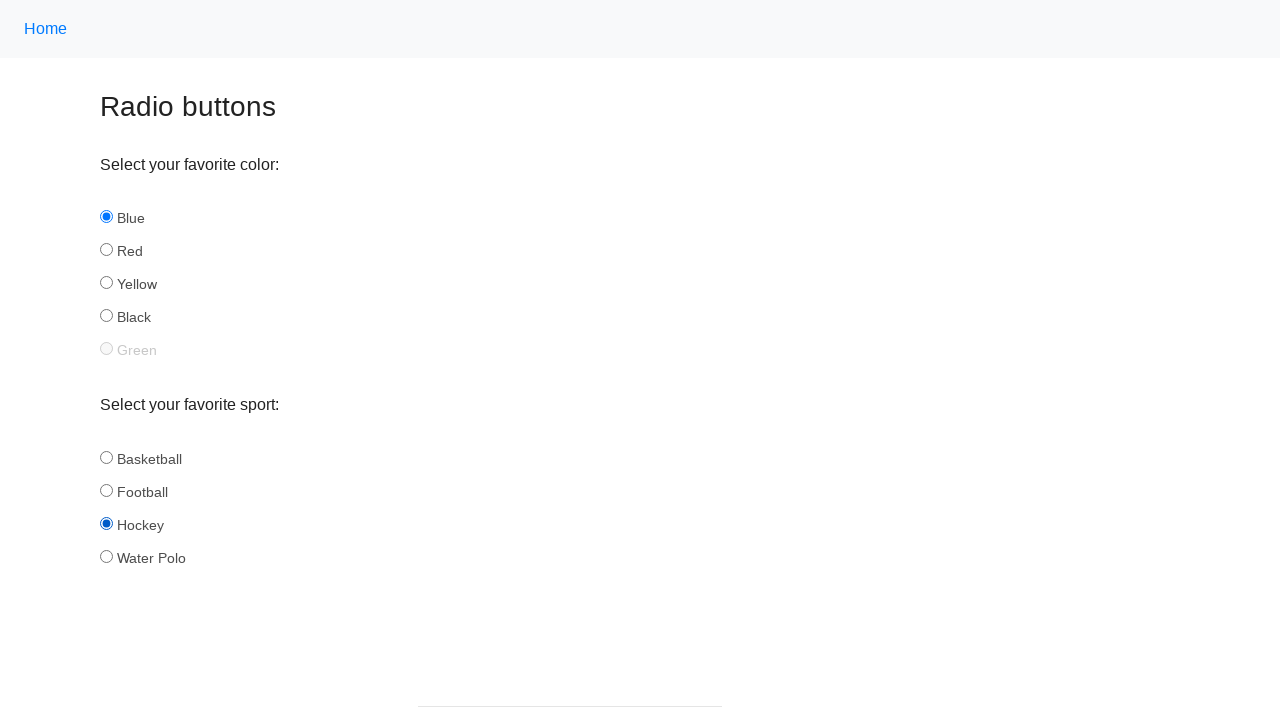